Tests the Add/Remove Elements functionality by clicking the Add Element button, verifying the Delete button appears, clicking Delete, and verifying the page heading remains visible.

Starting URL: https://the-internet.herokuapp.com/add_remove_elements/

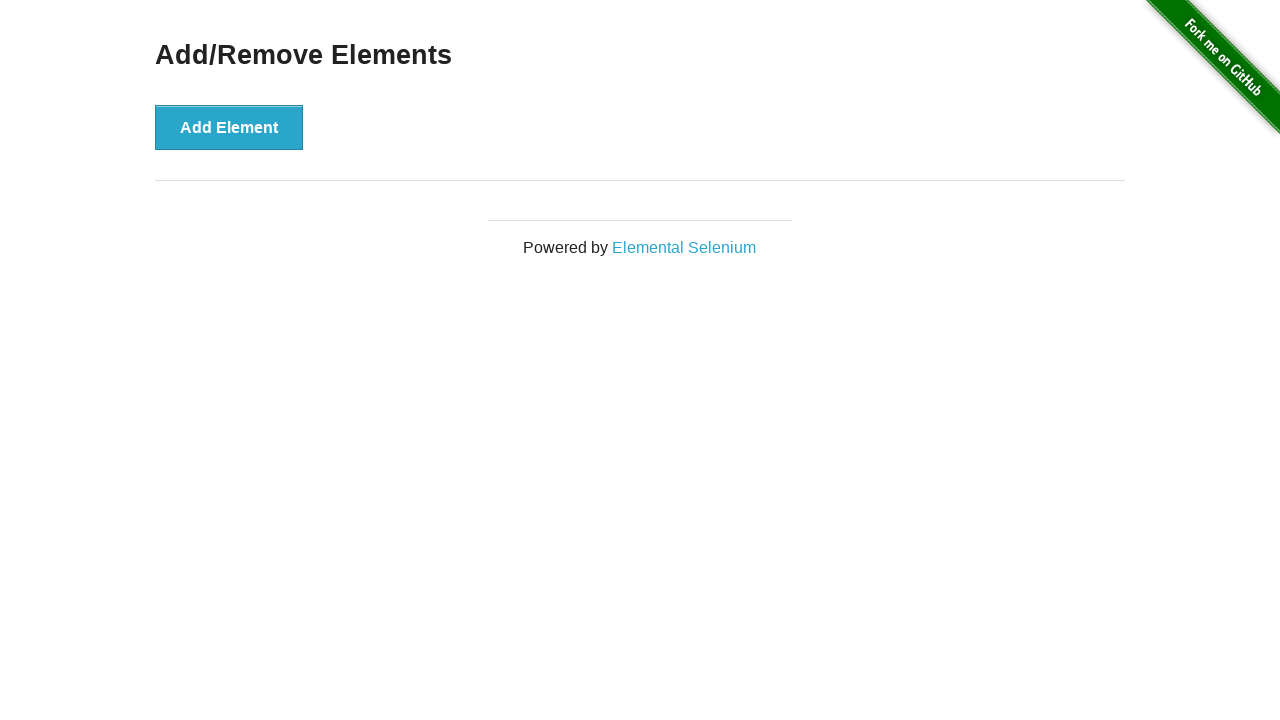

Clicked Add Element button at (229, 127) on button[onclick='addElement()']
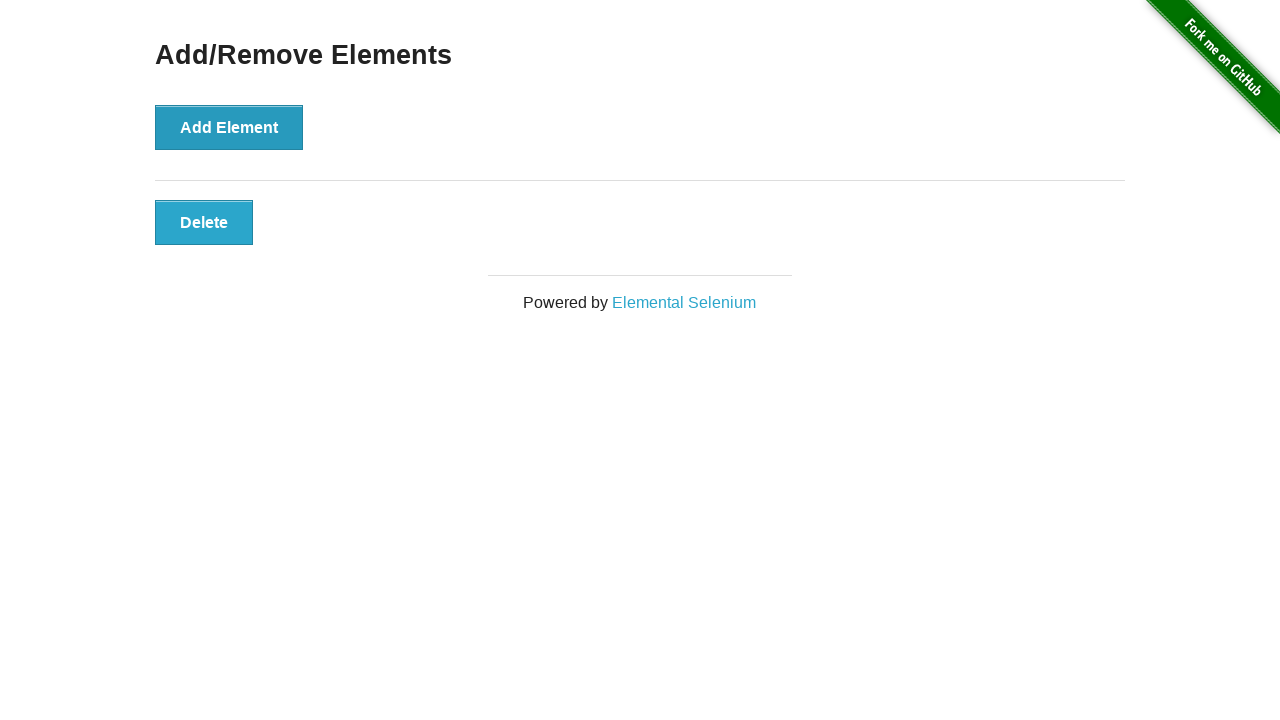

Delete button appeared on page
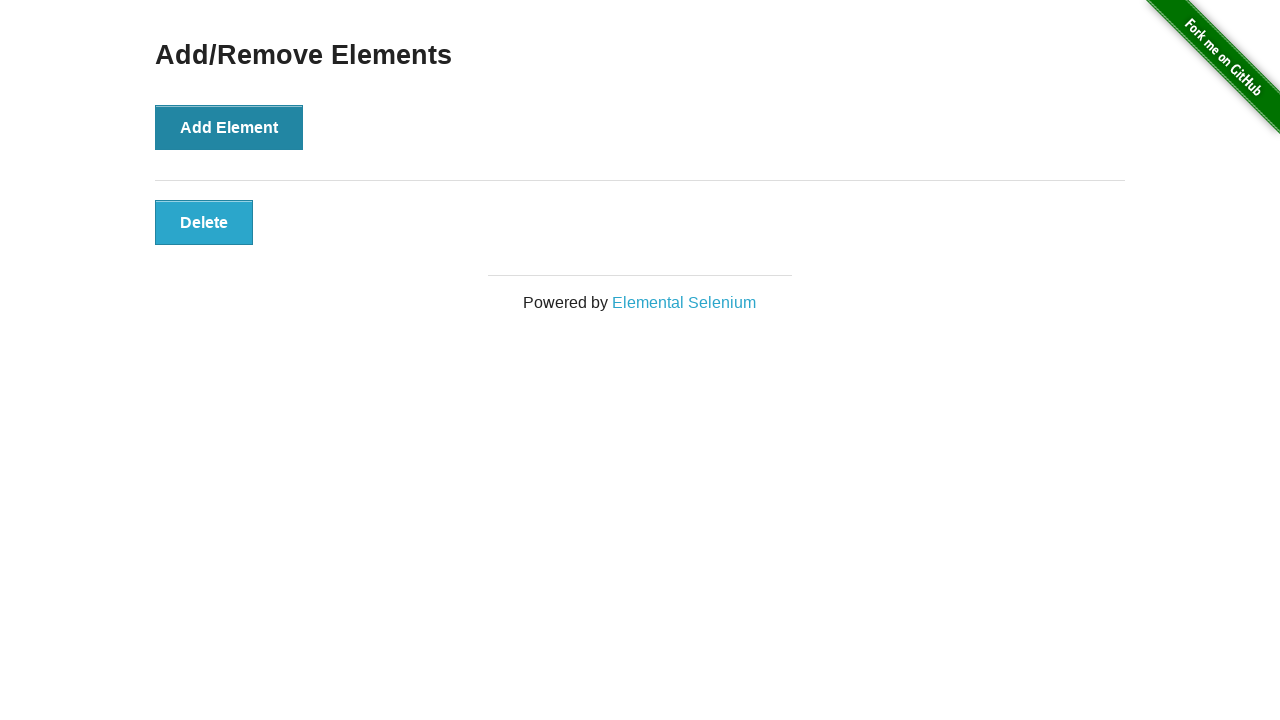

Verified Delete button is visible
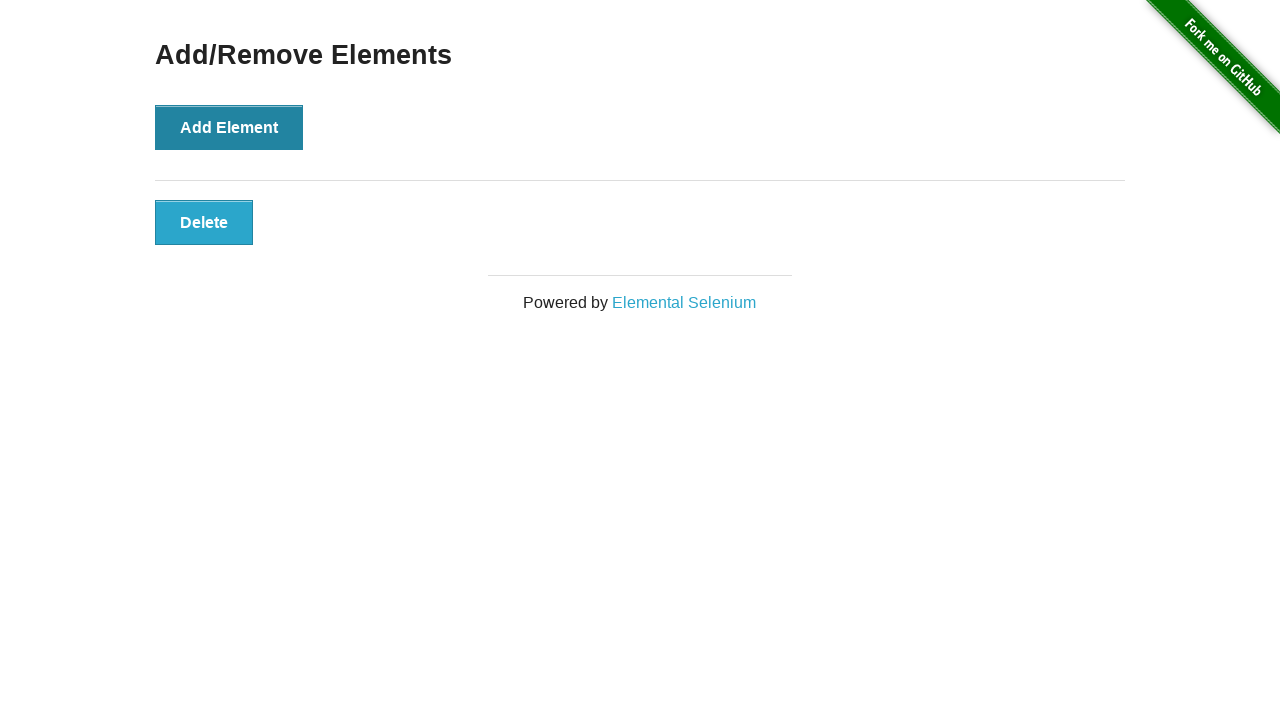

Clicked Delete button at (204, 222) on button[onclick='deleteElement()']
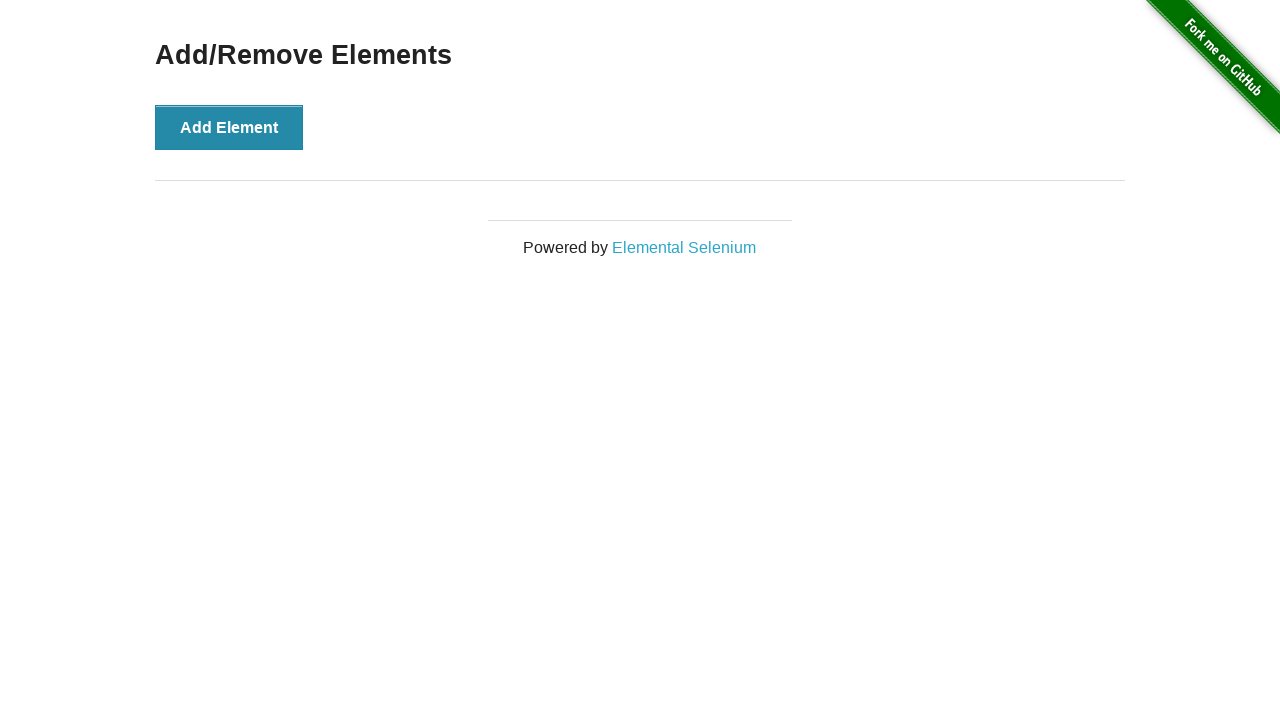

Verified Add/Remove Elements heading is still visible
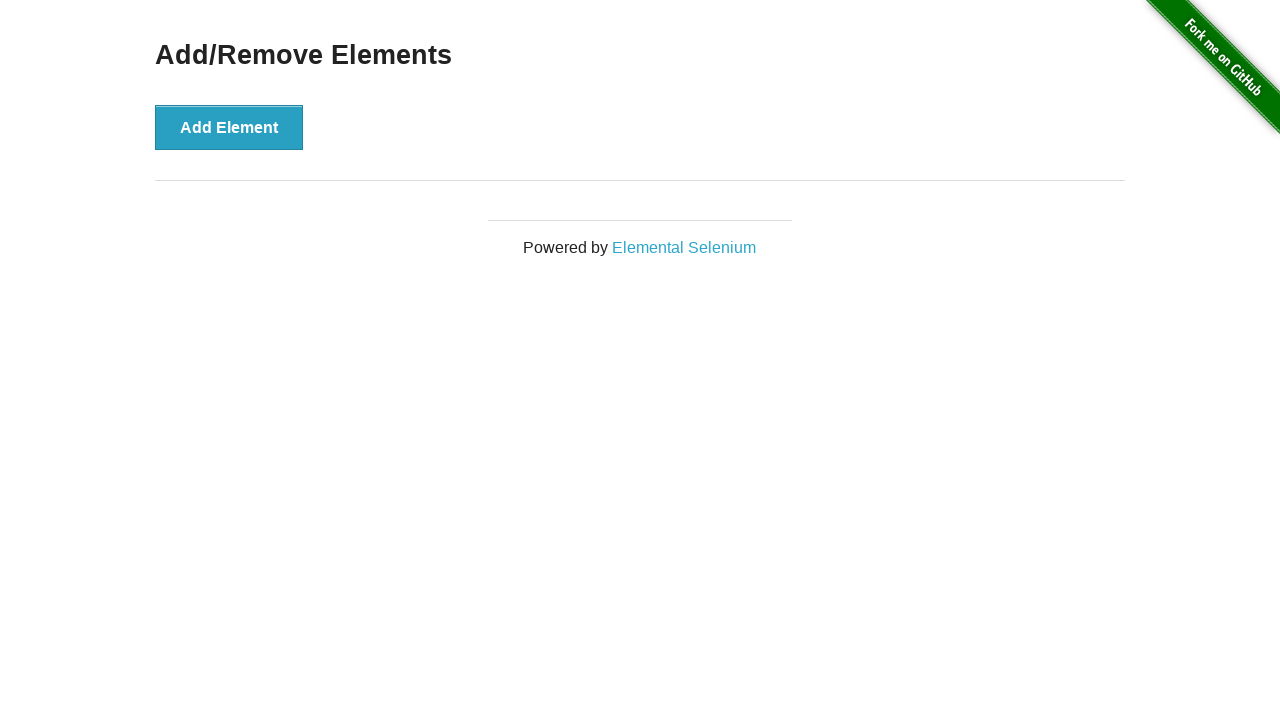

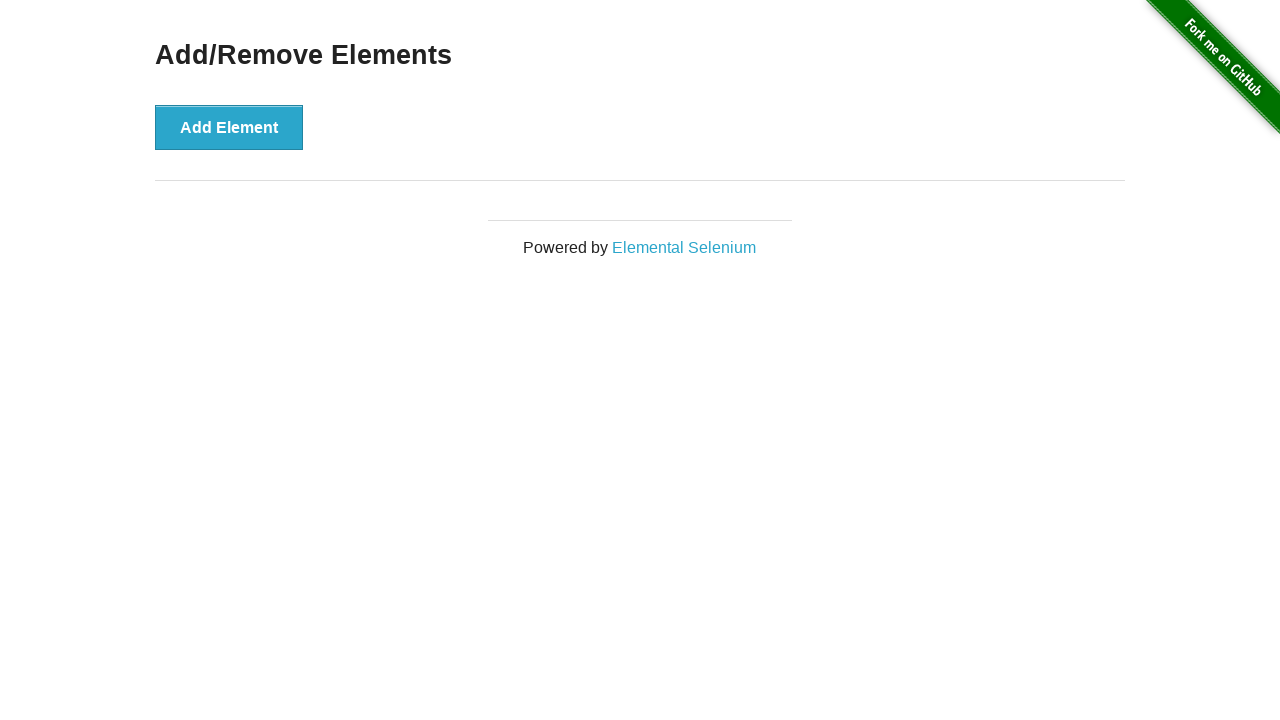